Tests form input elements by filling in personal information including name, gender, experience, date, and profession fields on a practice form

Starting URL: https://awesomeqa.com/practice.html

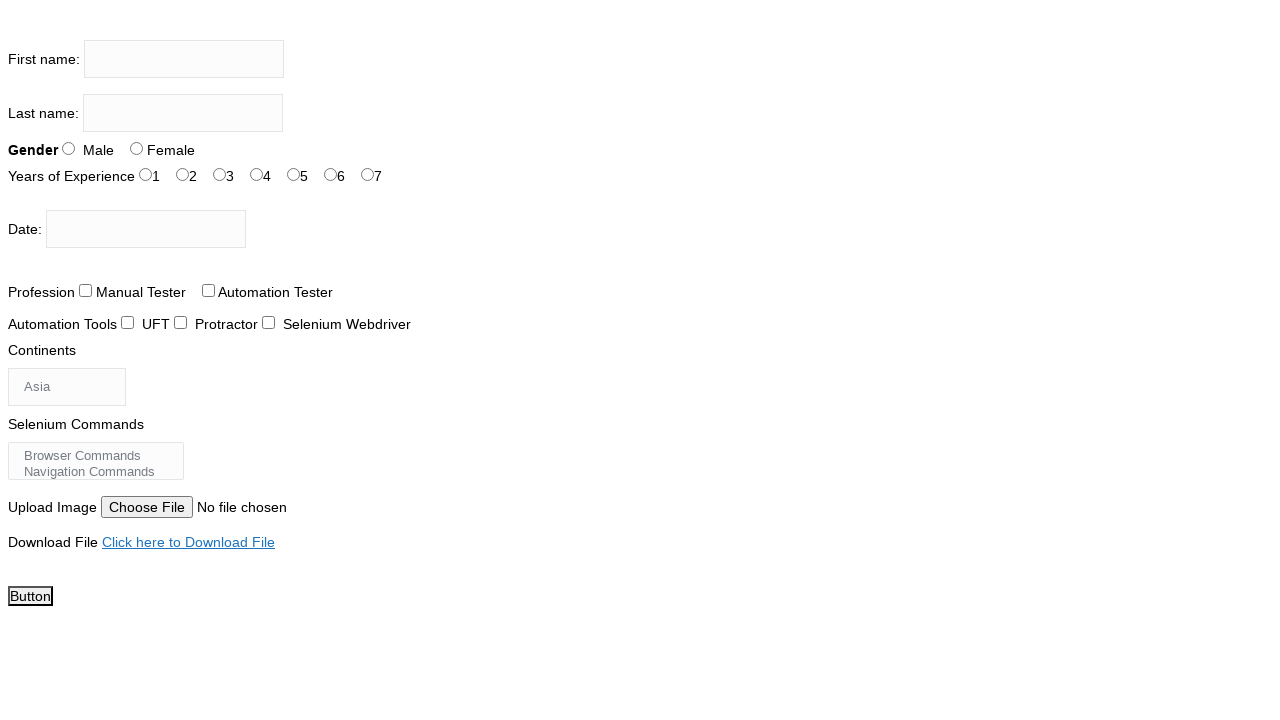

Filled first name field with 'TestFirstname' on input[name='firstname']
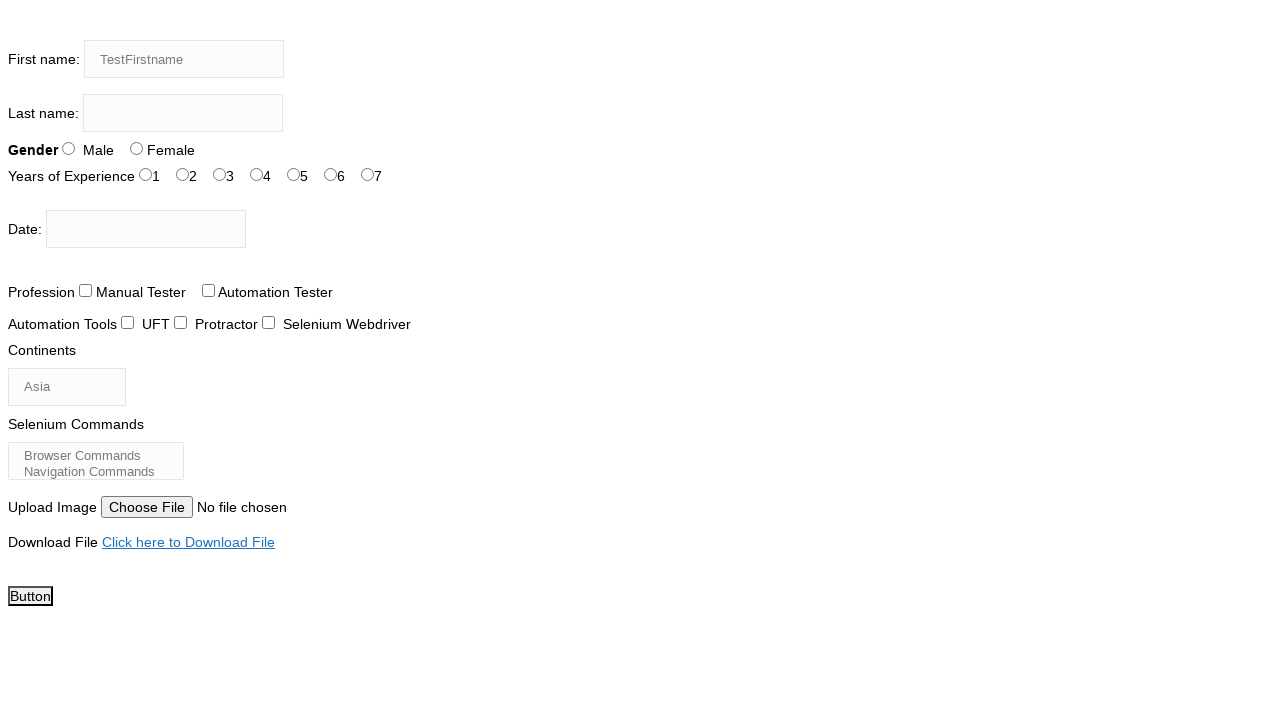

Filled last name field with 'TestLastname' on input[name='lastname']
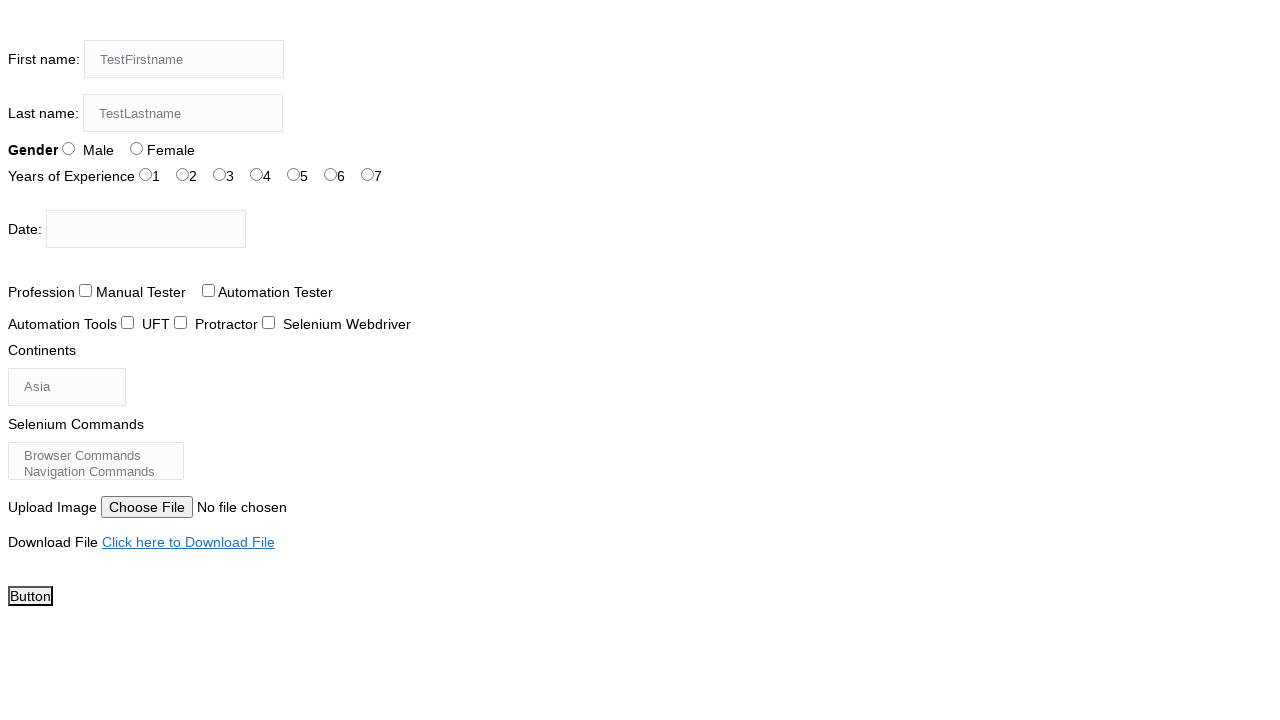

Selected gender radio button at (136, 148) on #sex-1
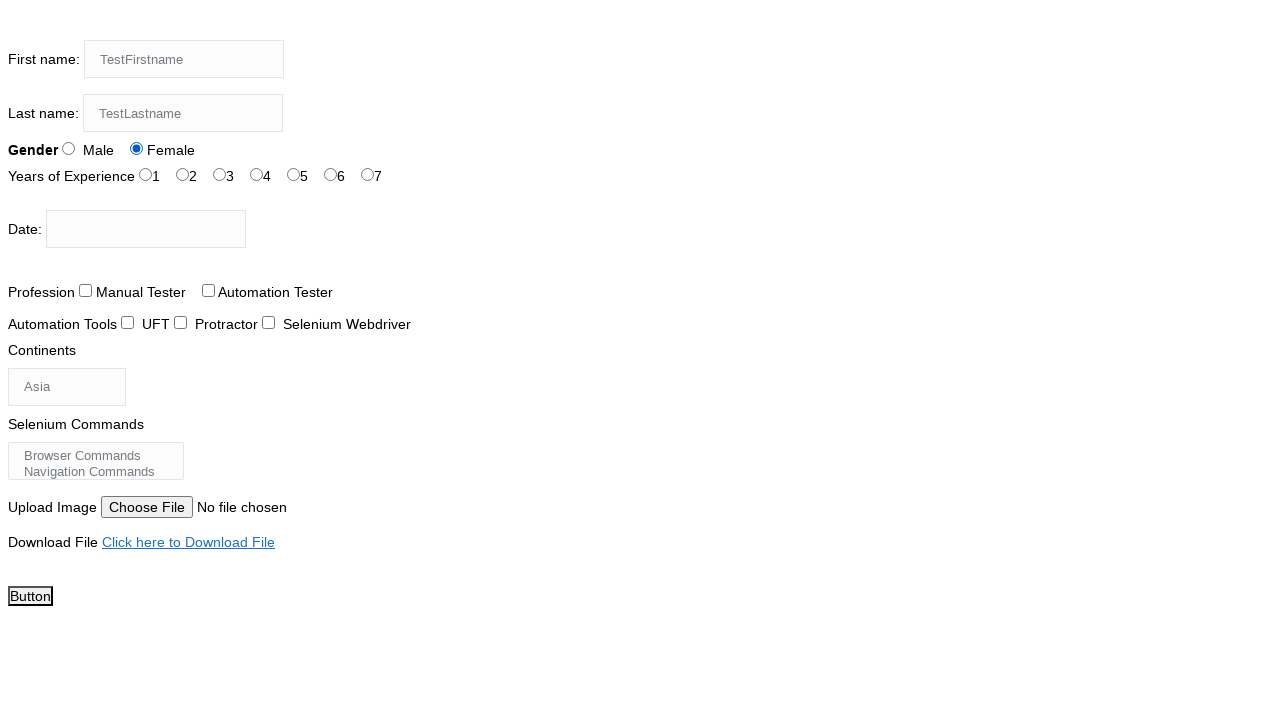

Selected years of experience radio button at (368, 174) on #exp-6
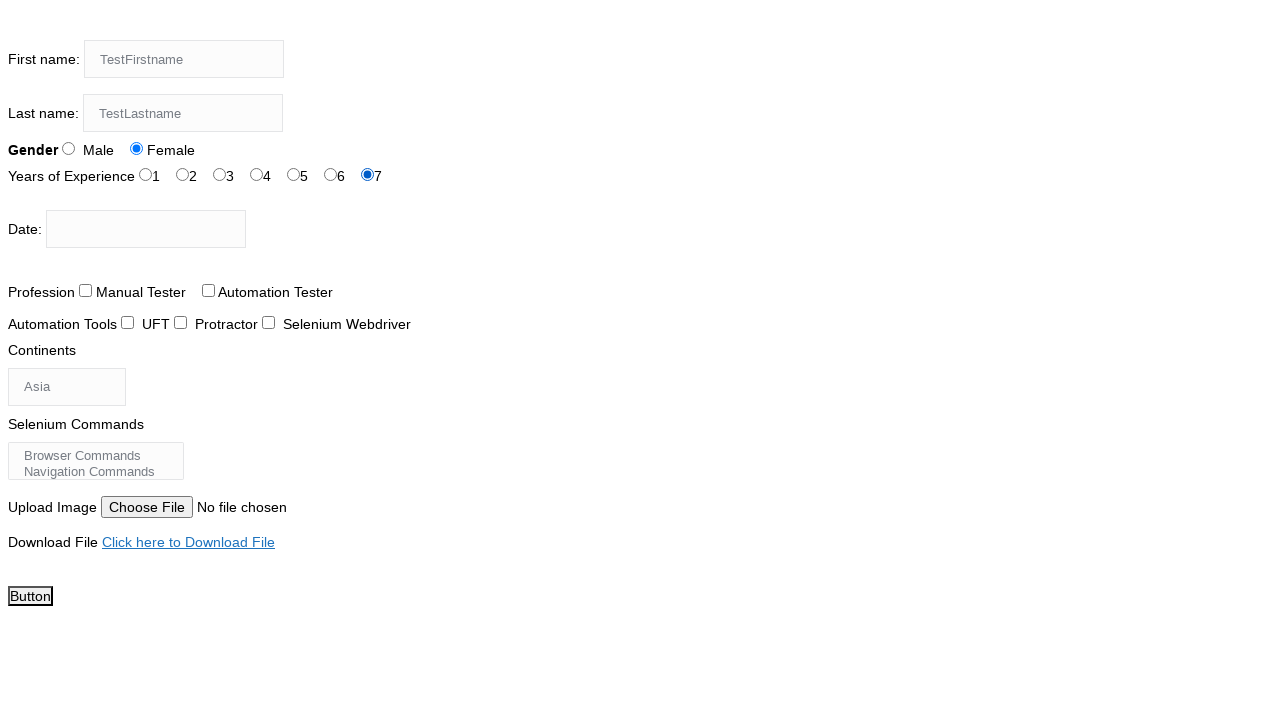

Filled date picker field with '13/09/1999' on input#datepicker
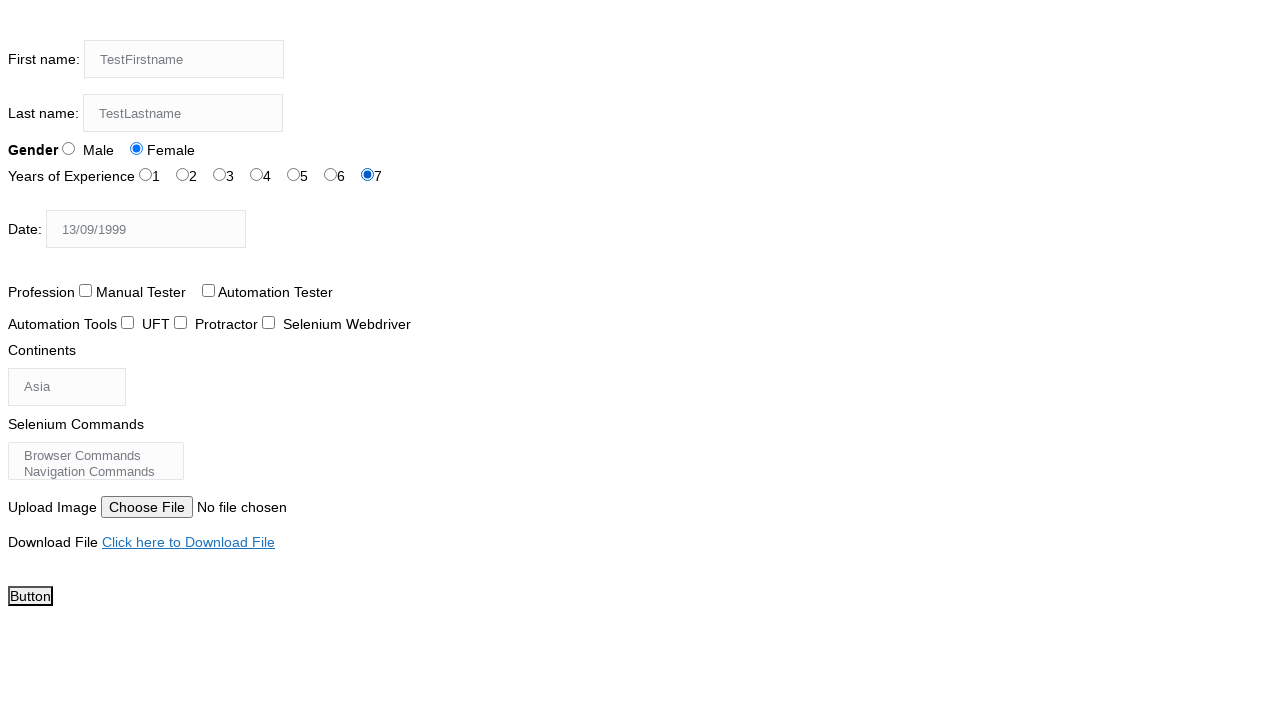

Checked profession checkbox at (208, 290) on input#profession-1
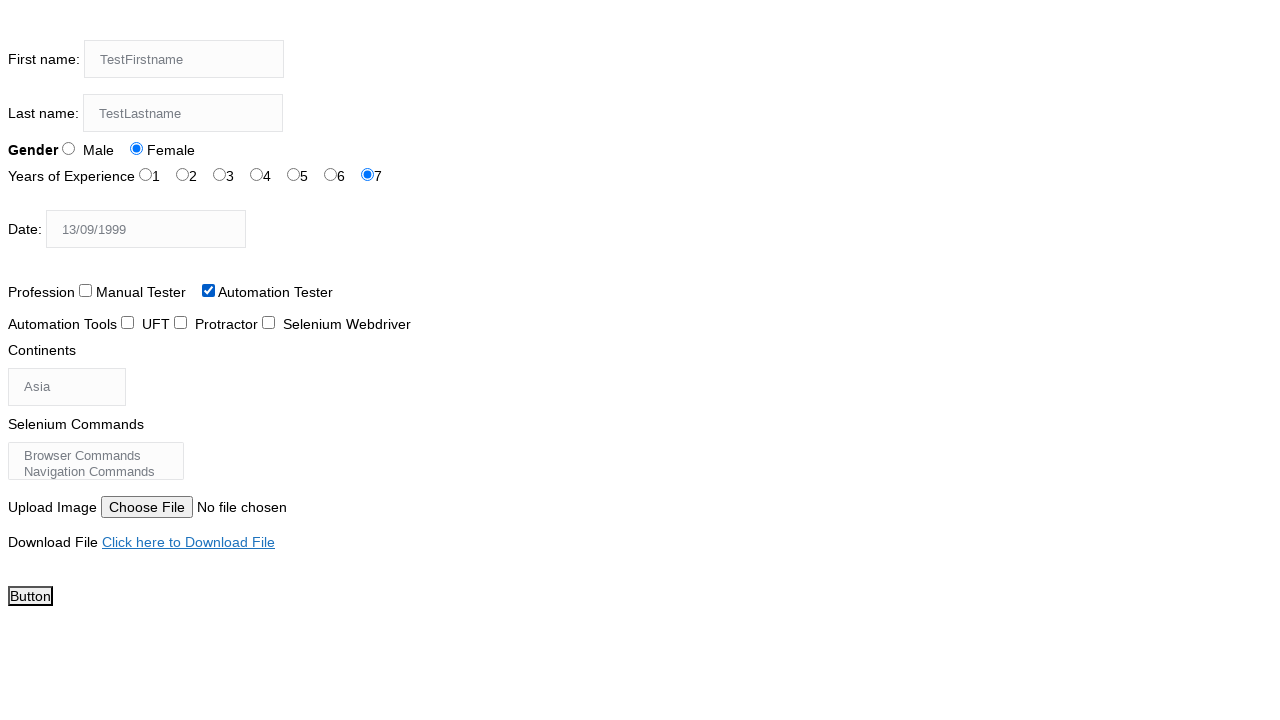

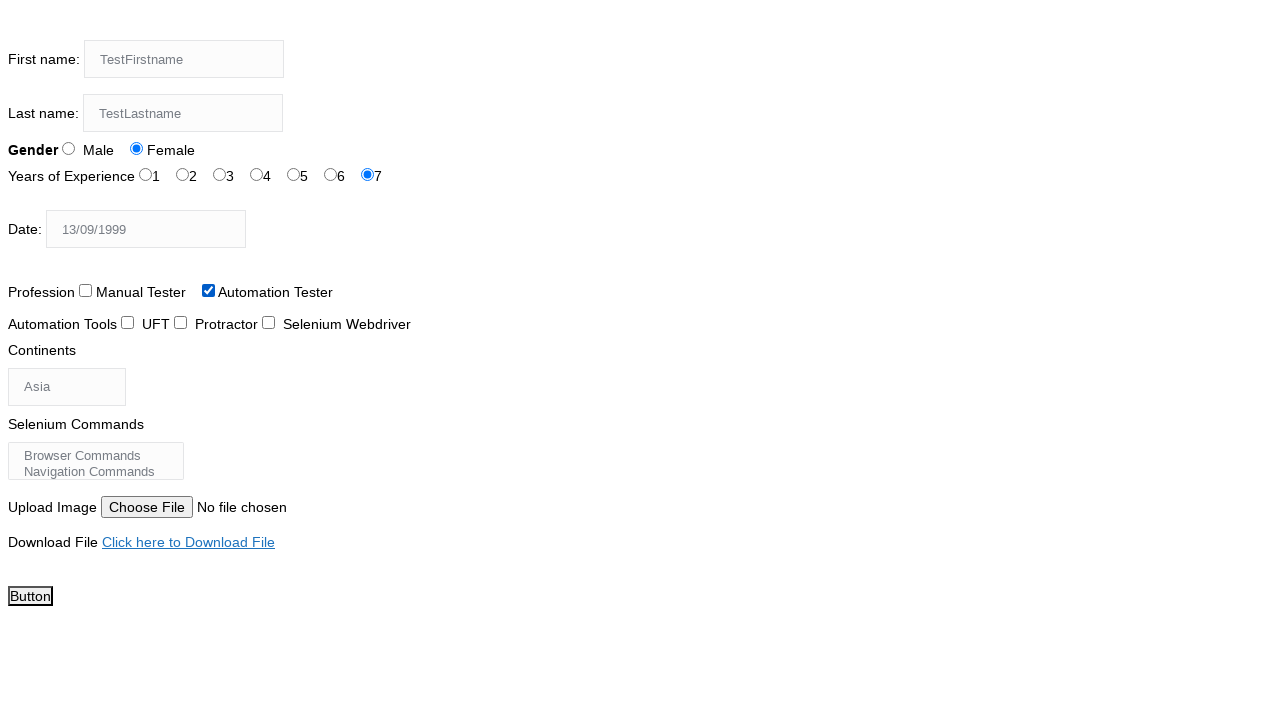